Navigates to the Selenium website and clicks on the Downloads link

Starting URL: https://www.selenium.dev/

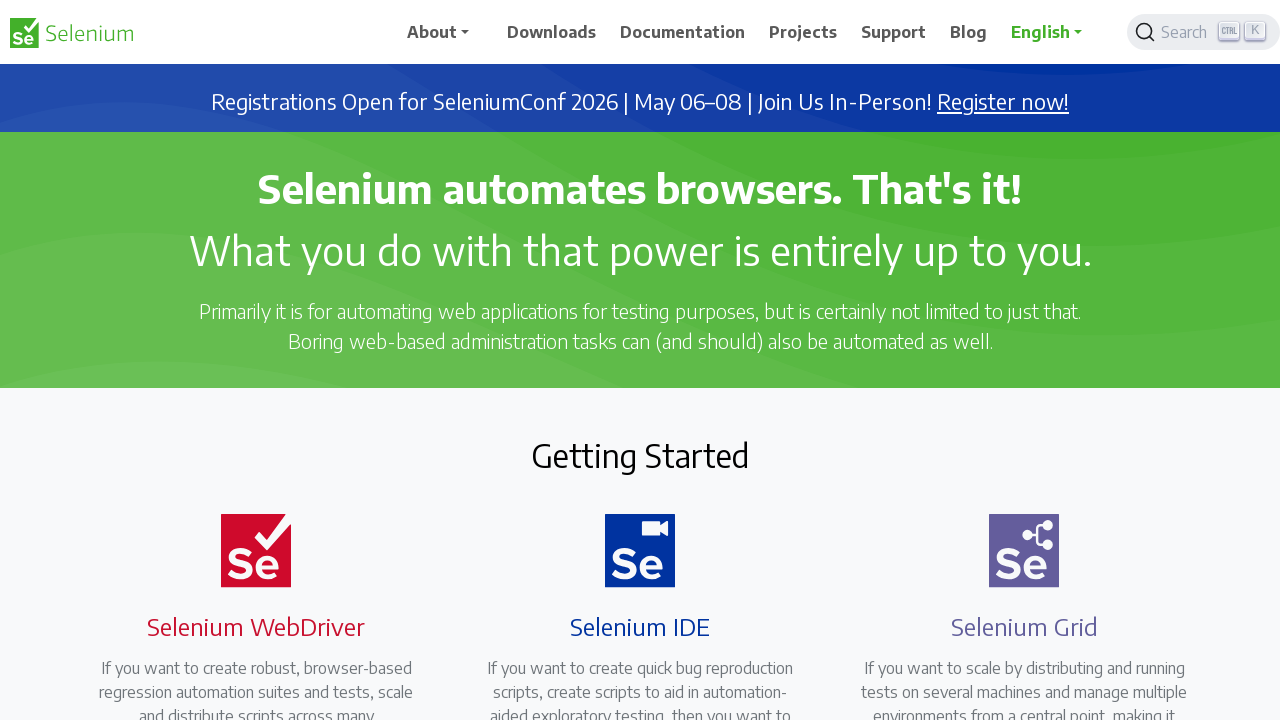

Navigated to Selenium website
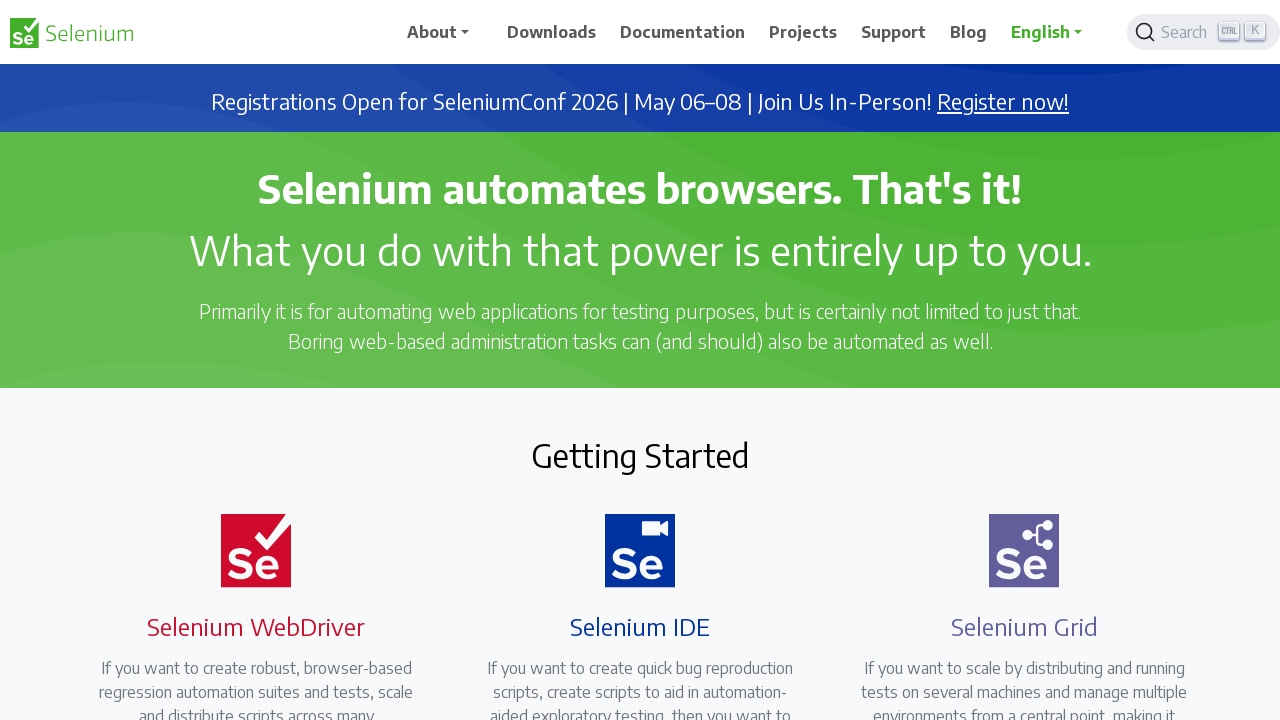

Clicked on the Downloads link at (552, 32) on text=Downloads
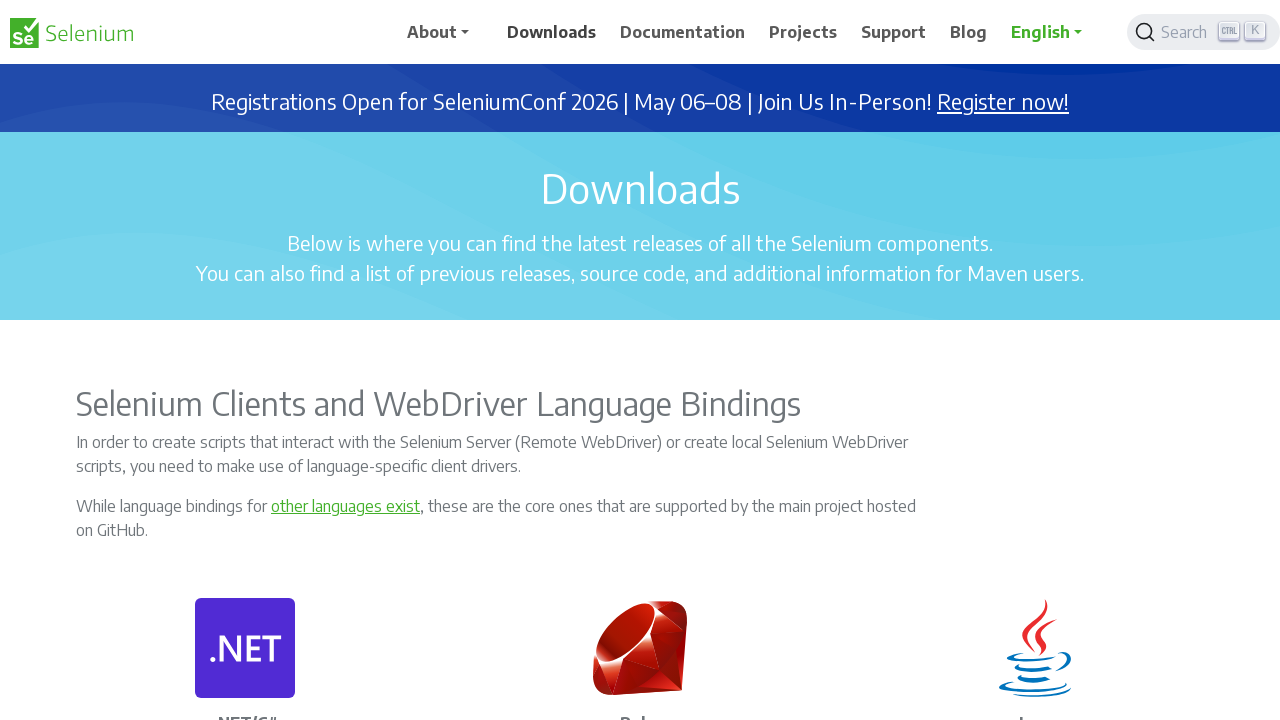

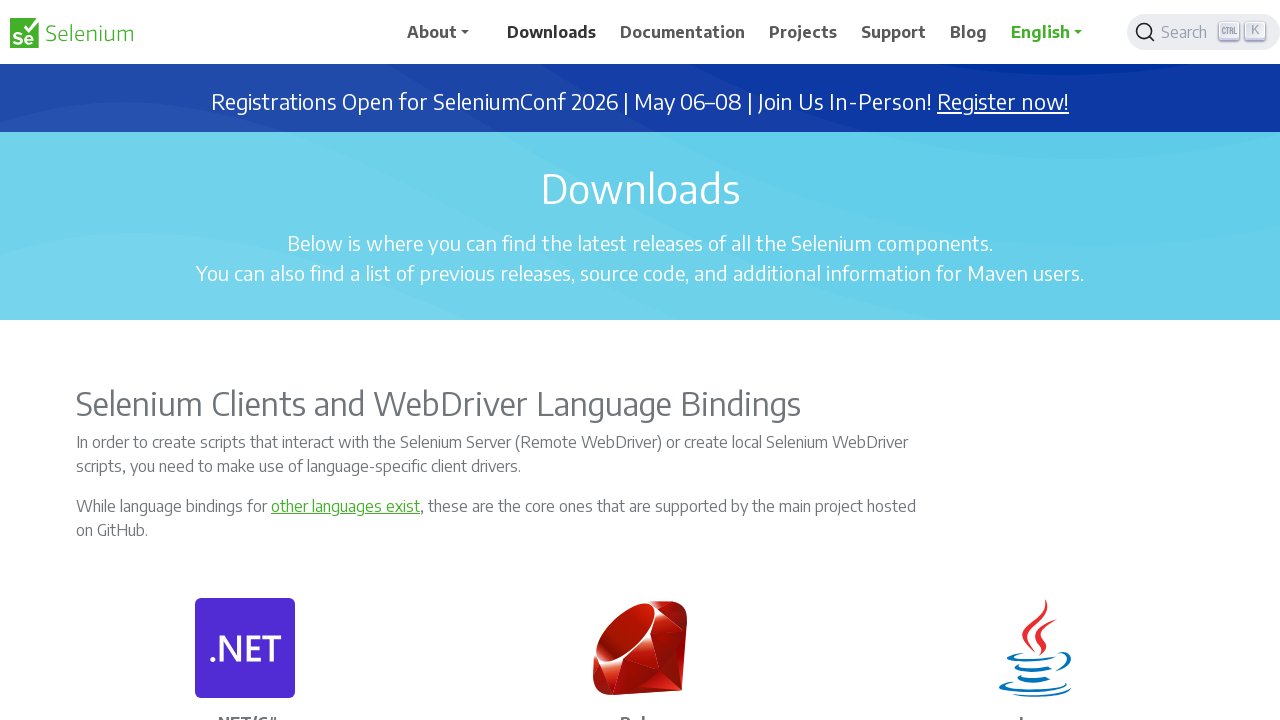